Verifies that the Second Step section contains the expected menu items (Frames, Windows, Accordion, DropDown, AutoComplete, SelectElements)

Starting URL: https://www.globalsqa.com/demo-site/

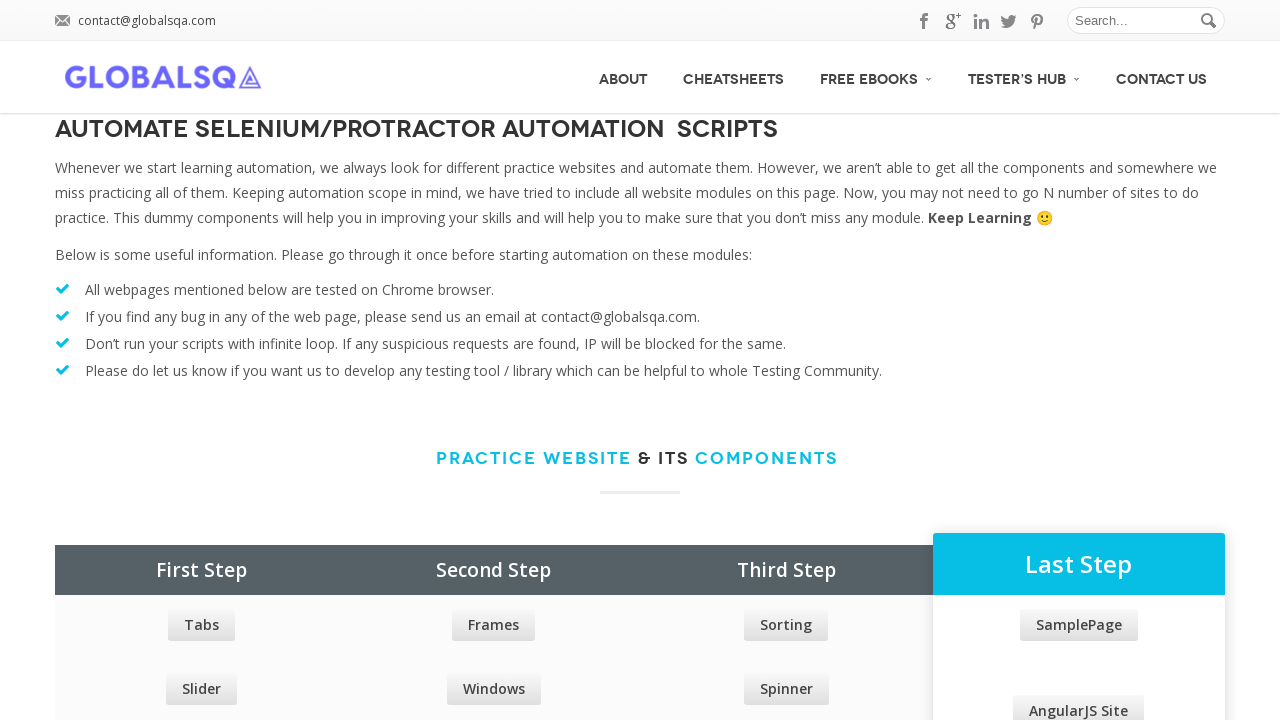

Navigated to Global QA demo site
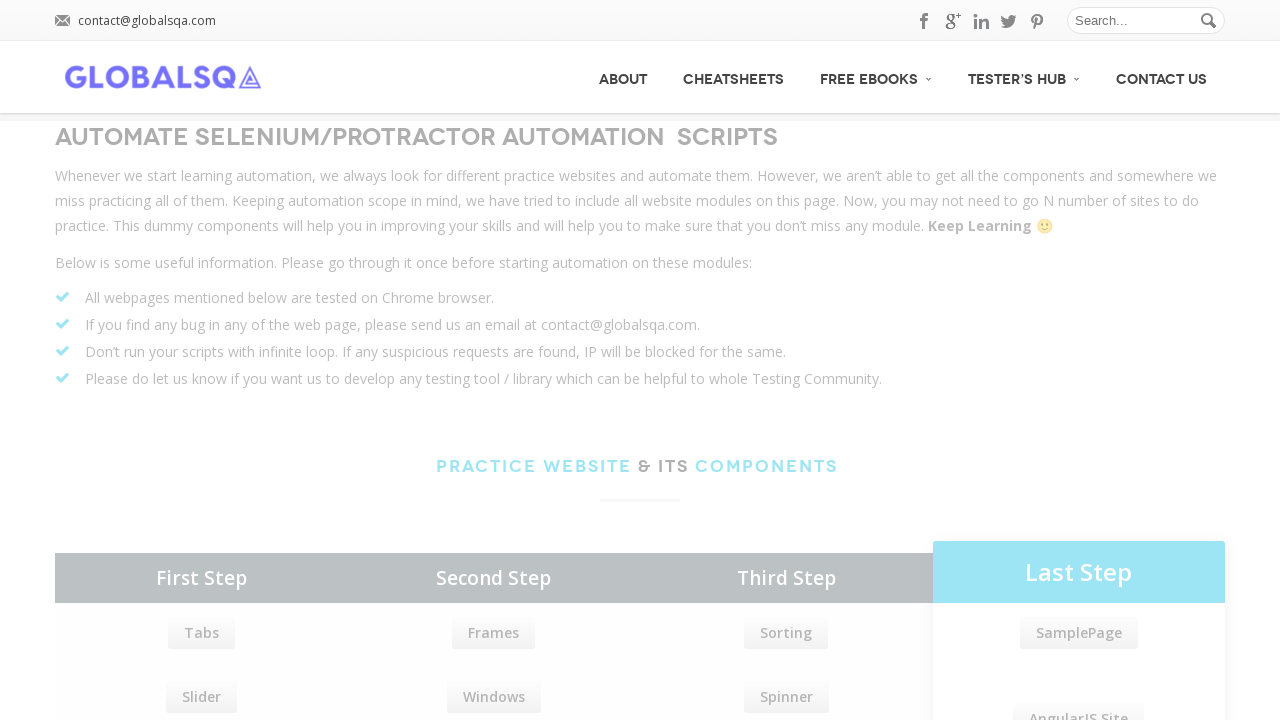

Located all Second Step menu items
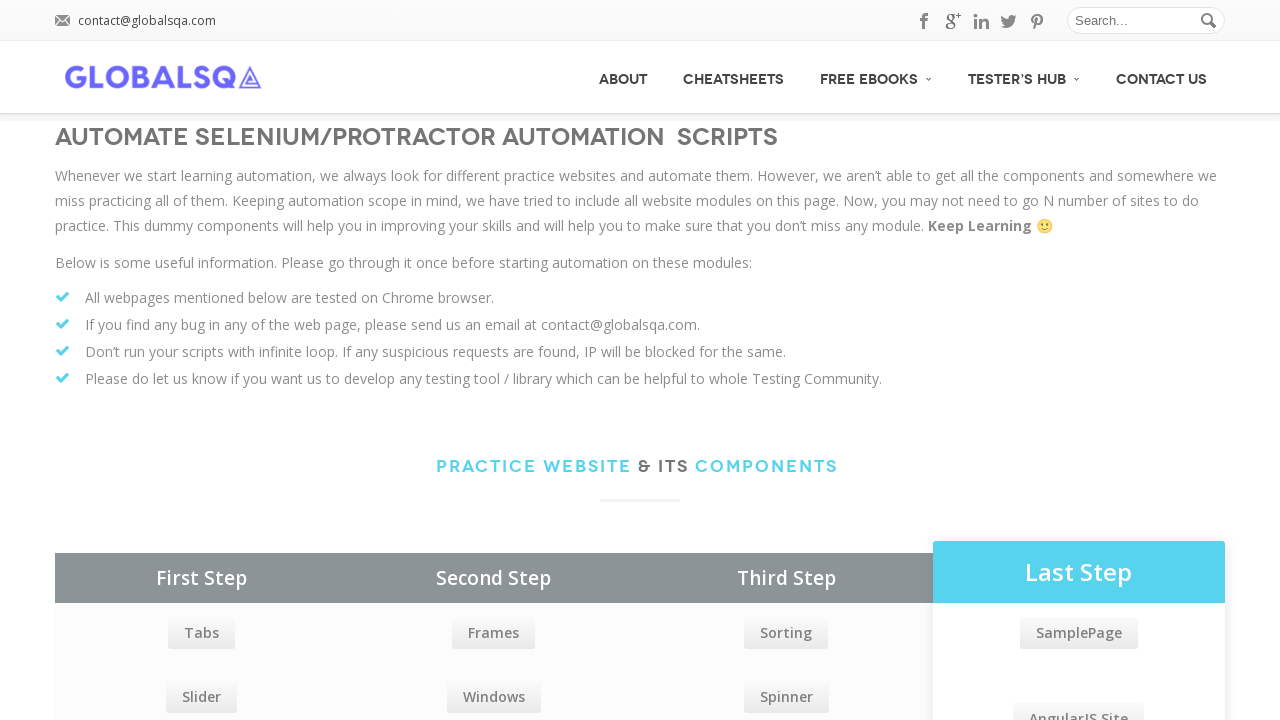

Retrieved text content: 'Frames'
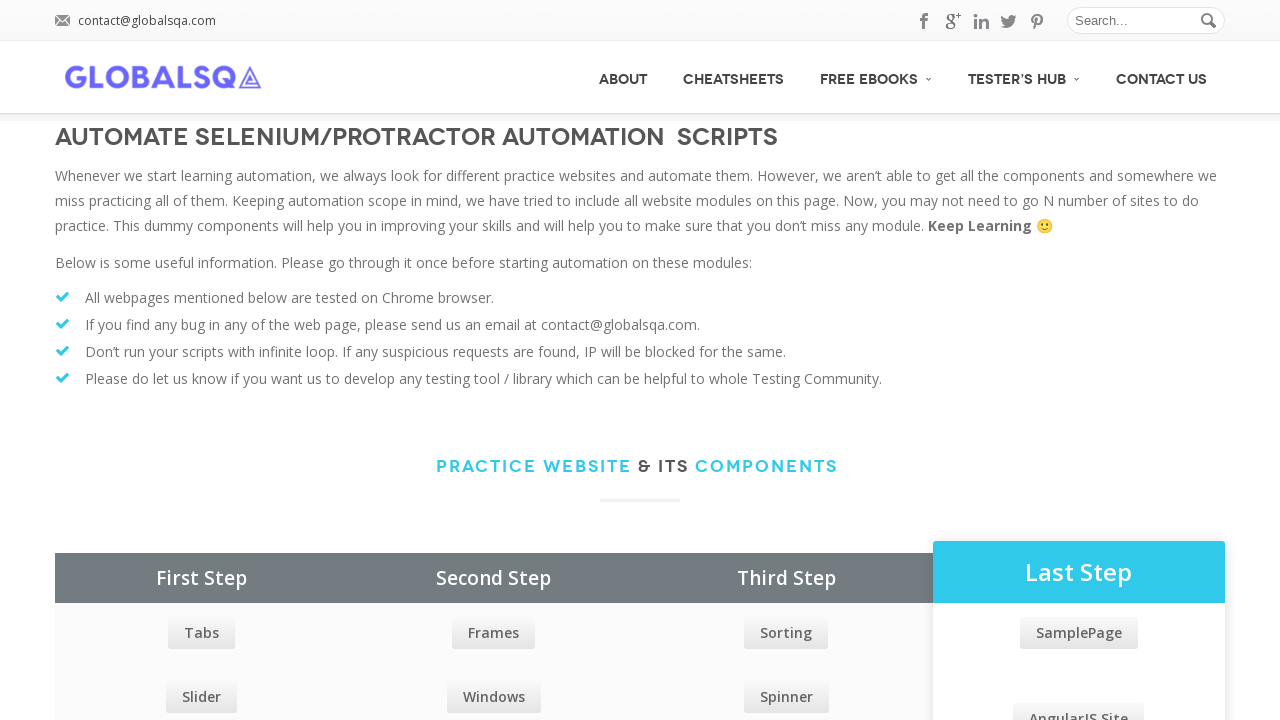

Verified 'Frames' is in expected Second Step menu items
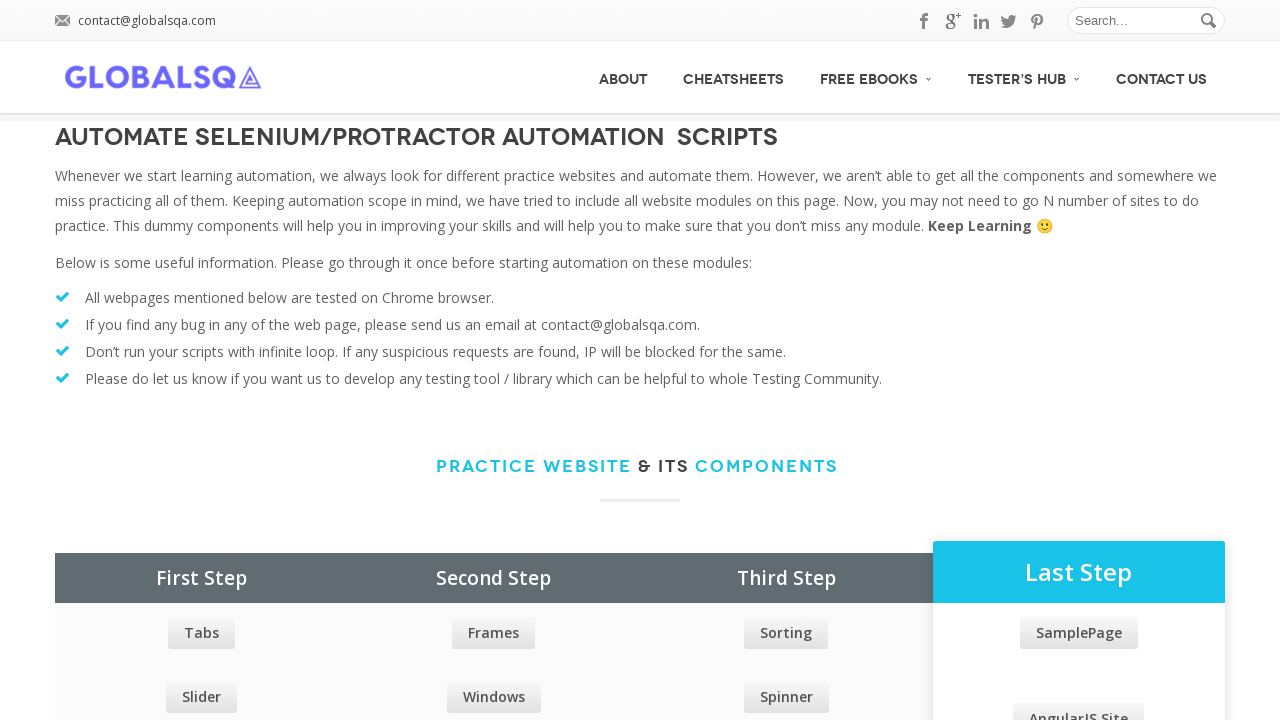

Retrieved text content: 'Windows'
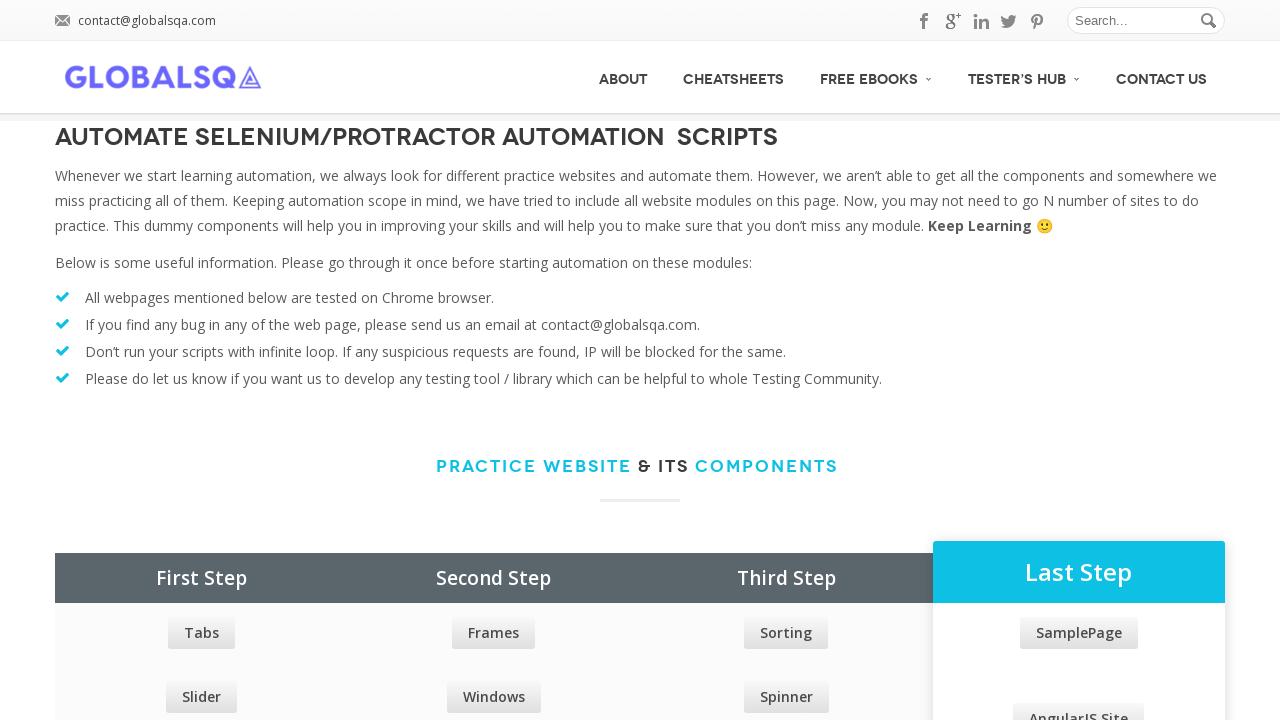

Verified 'Windows' is in expected Second Step menu items
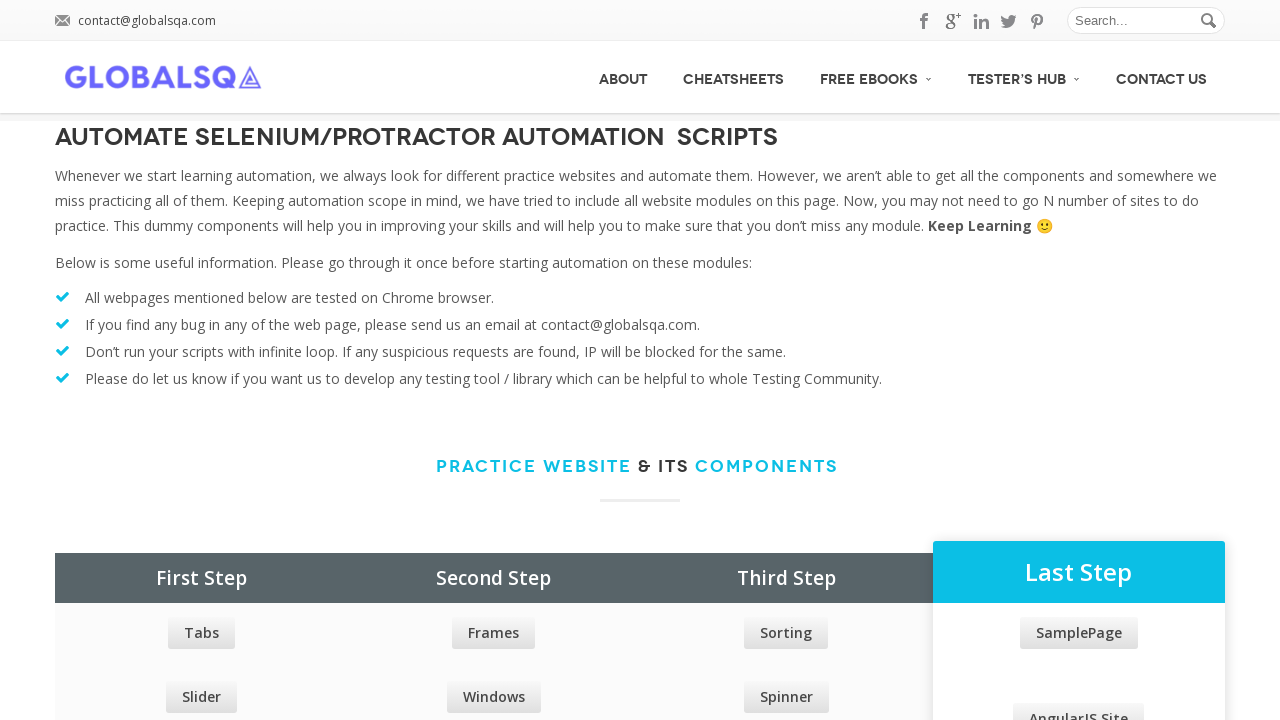

Retrieved text content: 'Accordion'
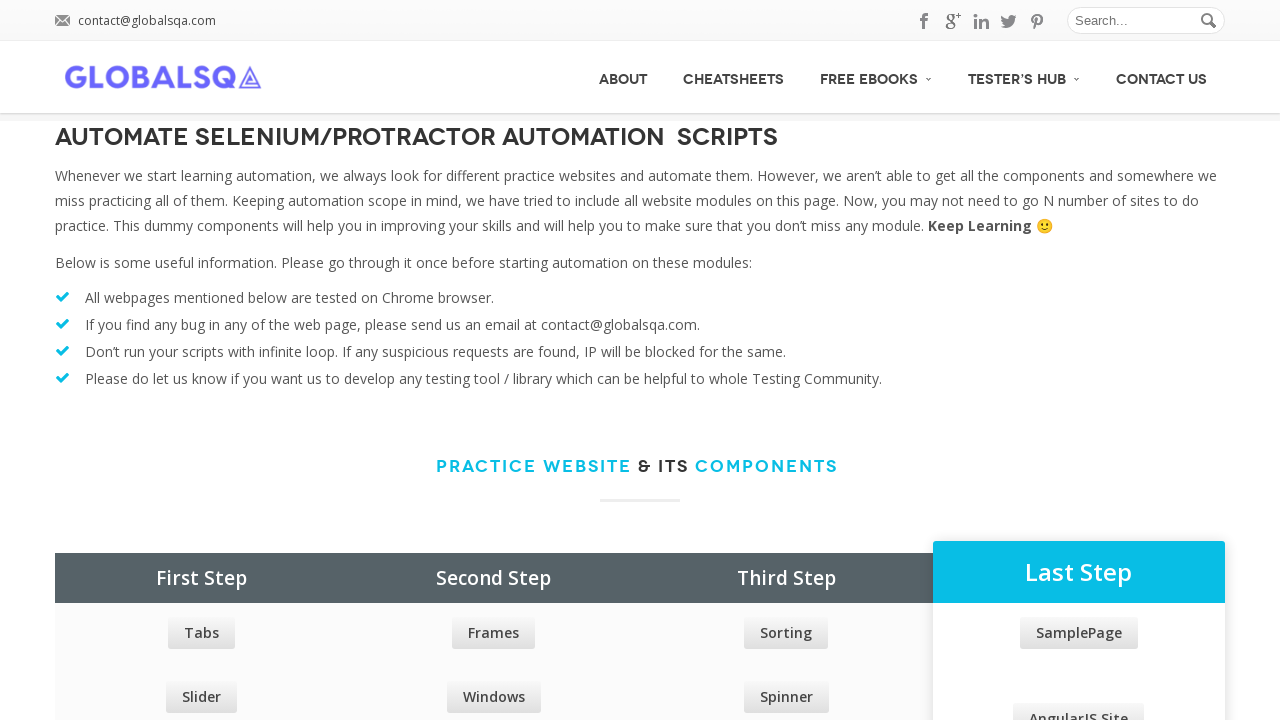

Verified 'Accordion' is in expected Second Step menu items
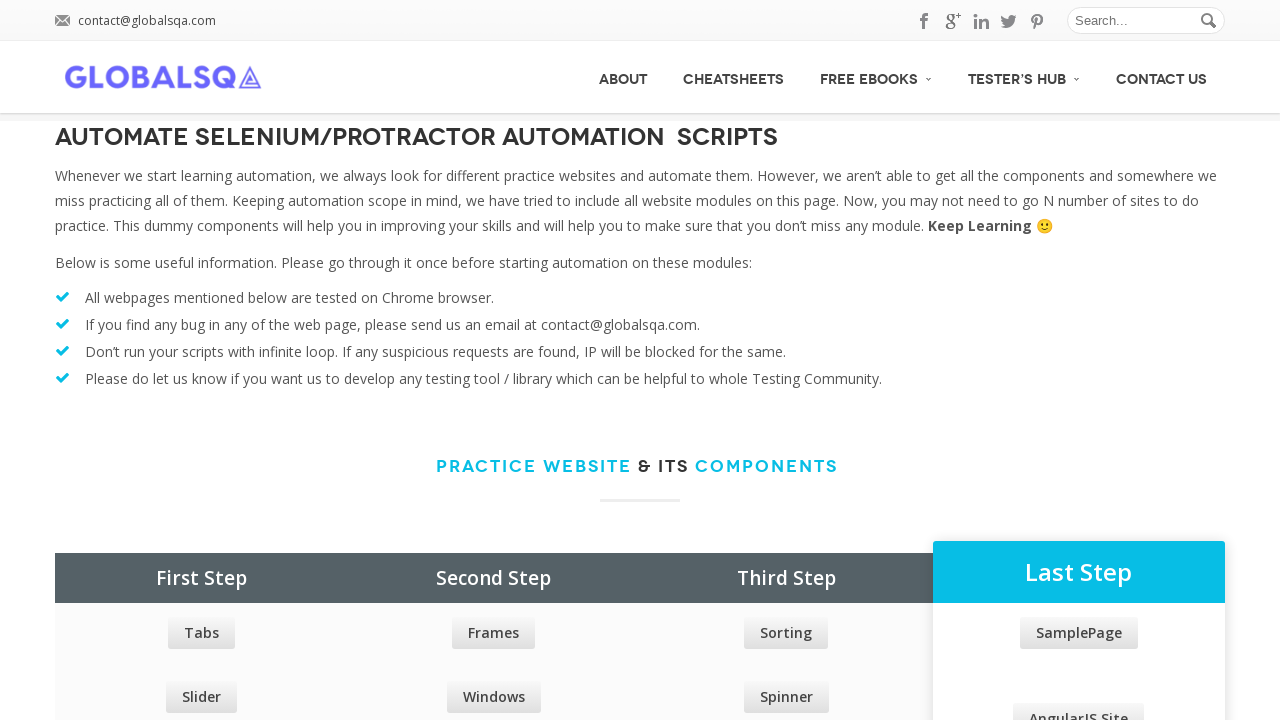

Retrieved text content: 'DropDown'
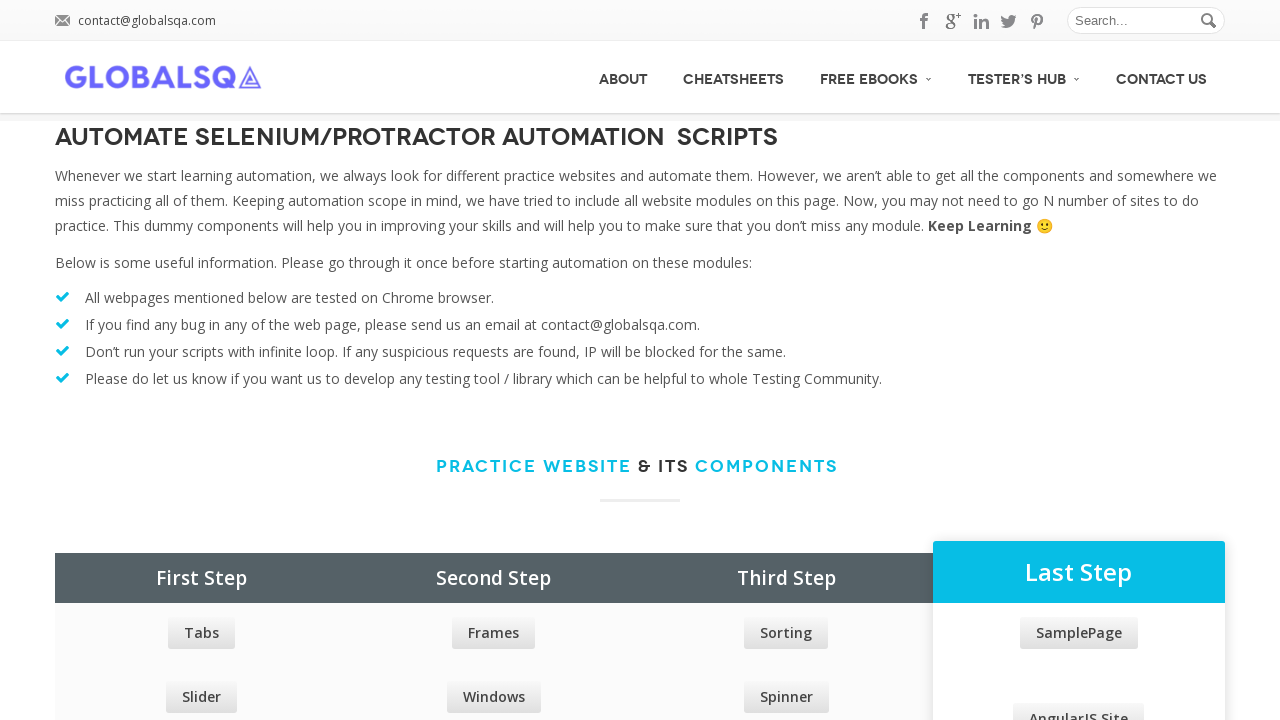

Verified 'DropDown' is in expected Second Step menu items
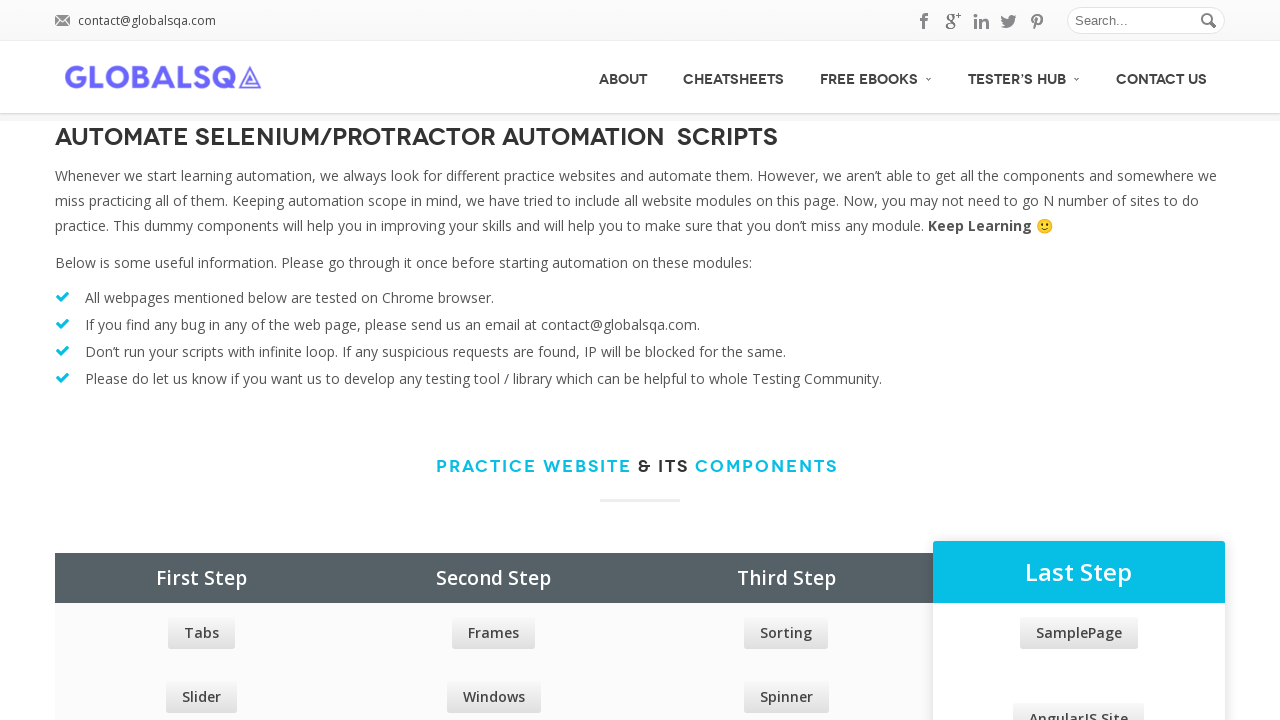

Retrieved text content: 'AutoComplete'
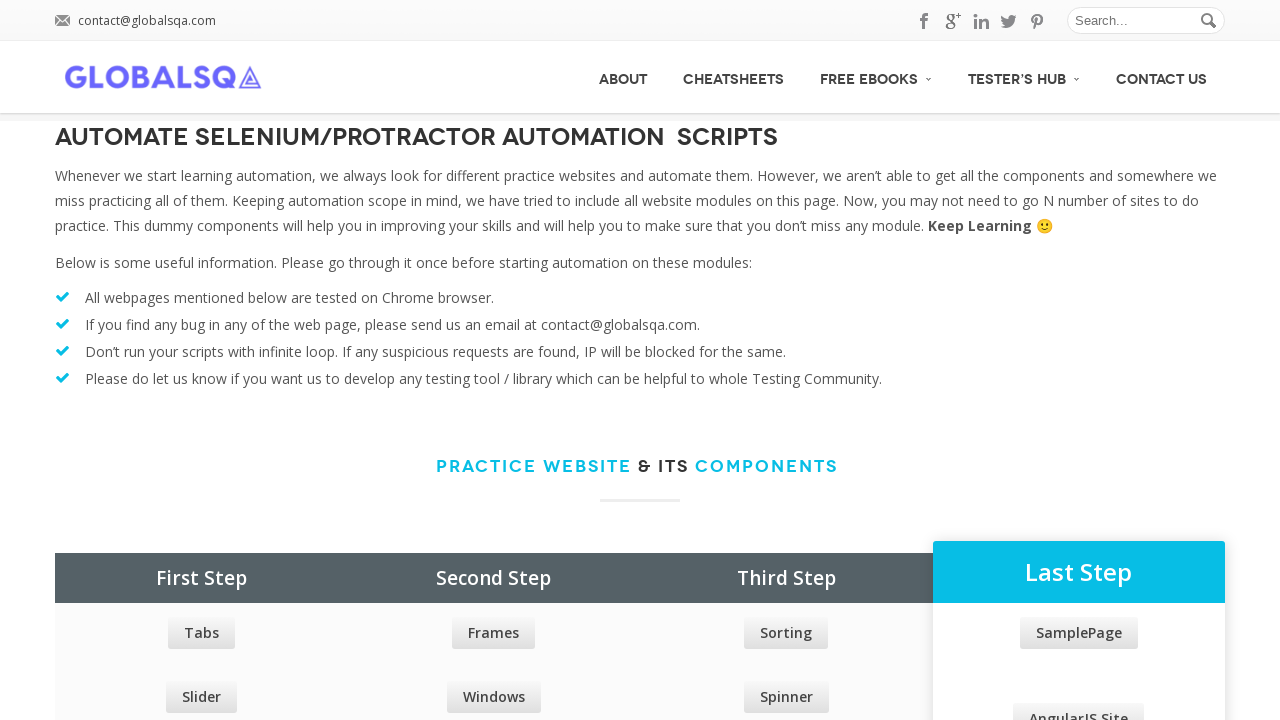

Verified 'AutoComplete' is in expected Second Step menu items
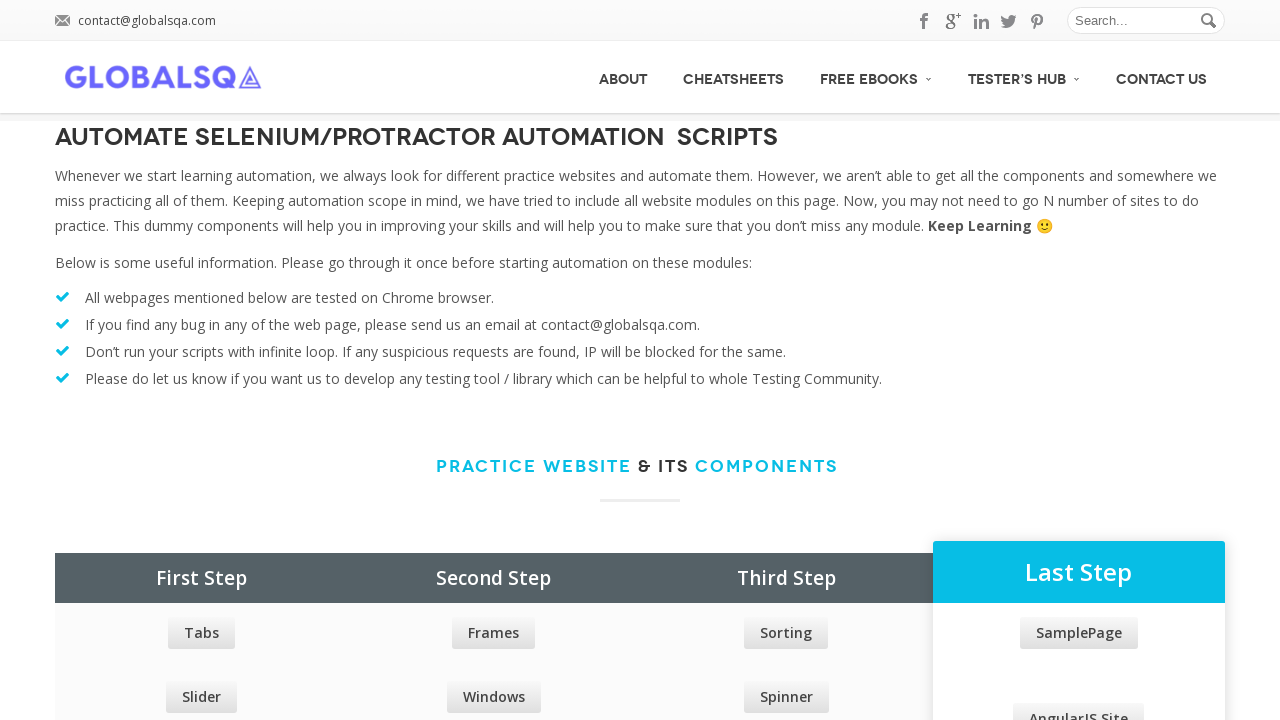

Retrieved text content: 'SelectElements'
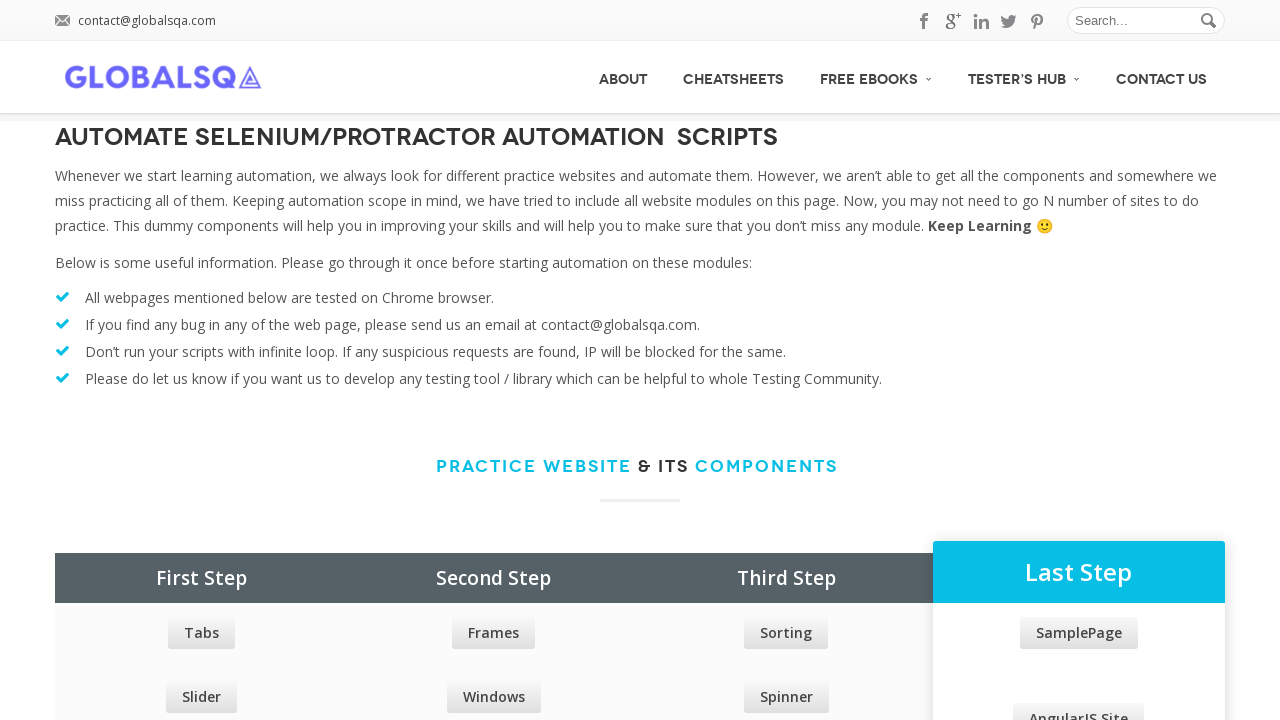

Verified 'SelectElements' is in expected Second Step menu items
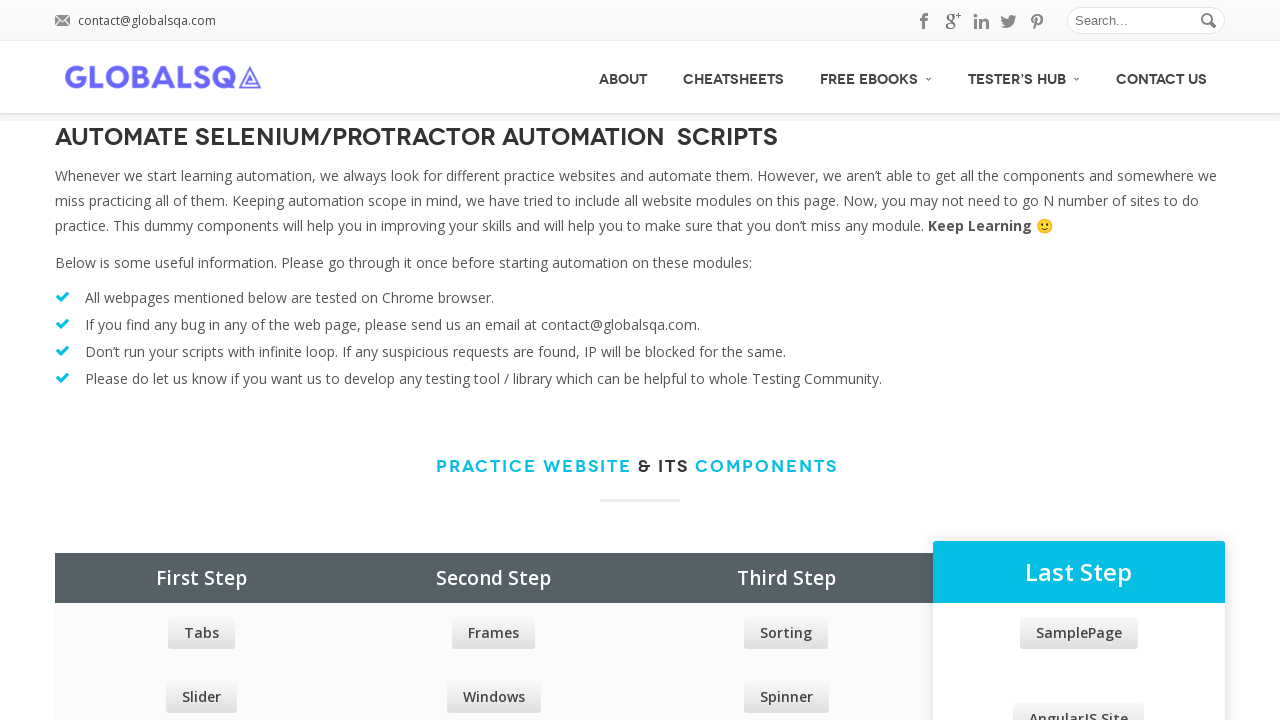

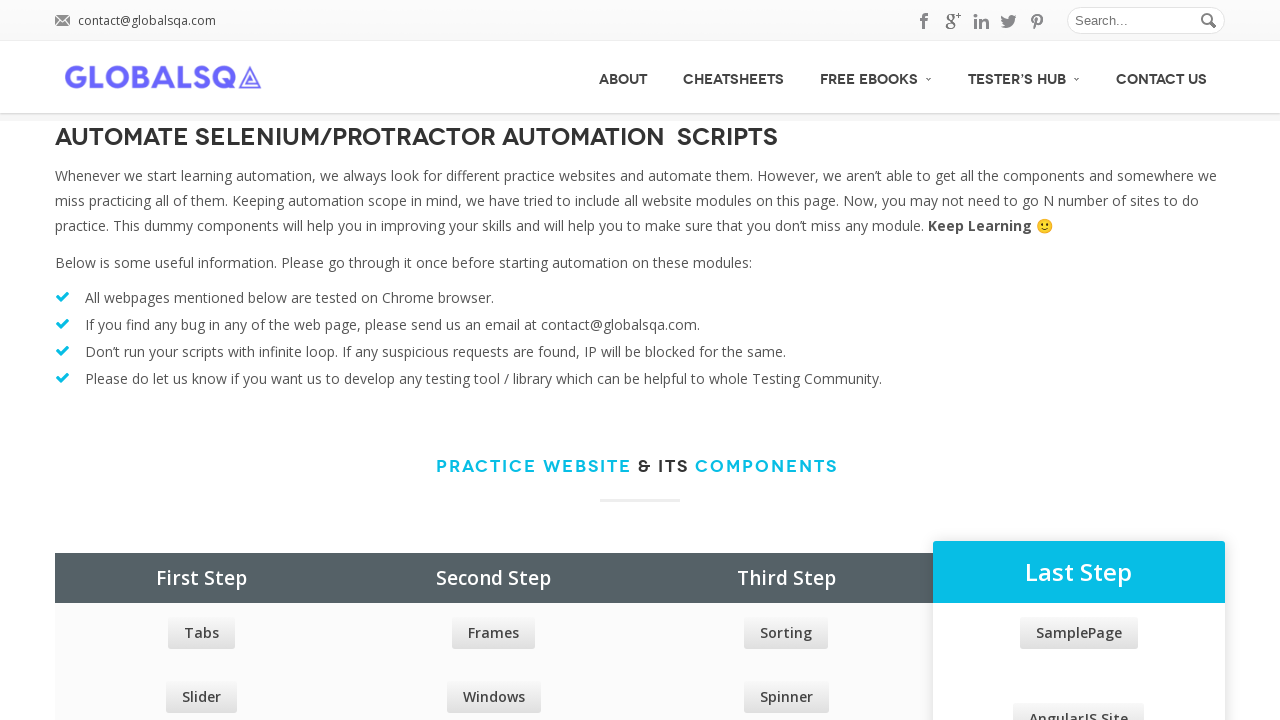